Navigates to text box page, enters a permanent address, submits, clears the address, submits again, and verifies the address output behavior.

Starting URL: https://demoqa.com/elements

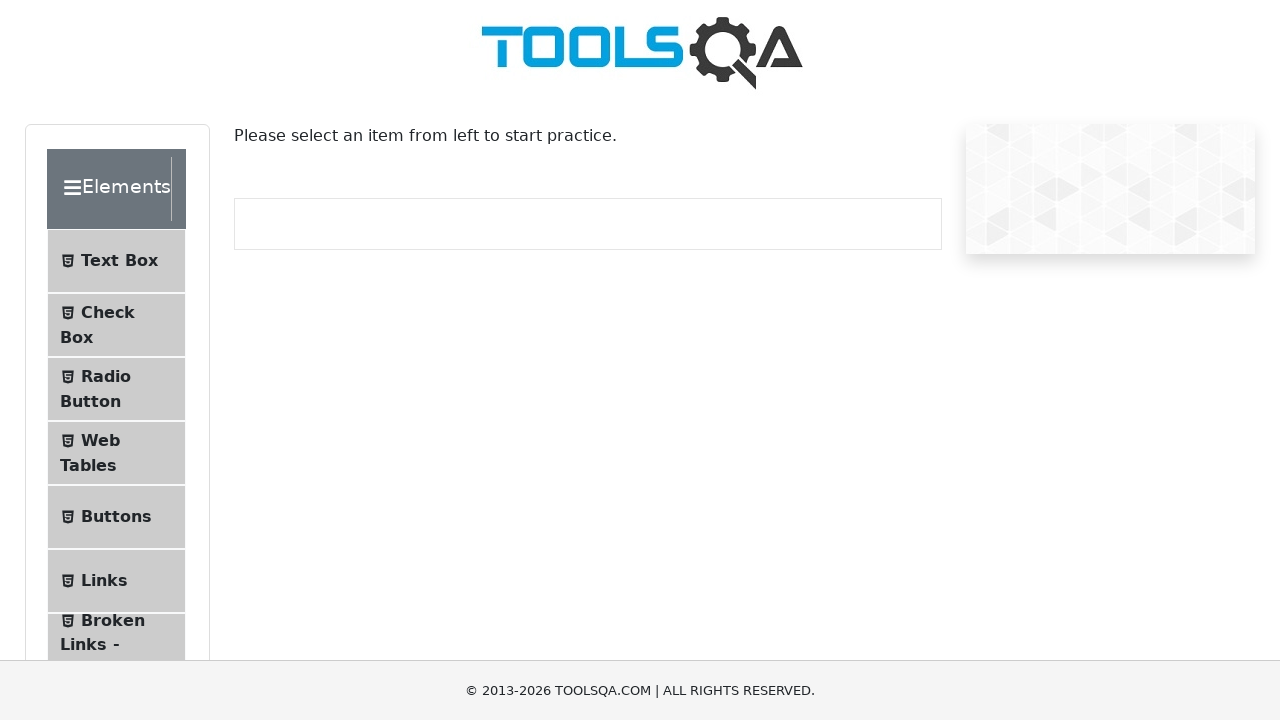

Clicked on Text Box menu item at (119, 261) on internal:text="Text Box"i
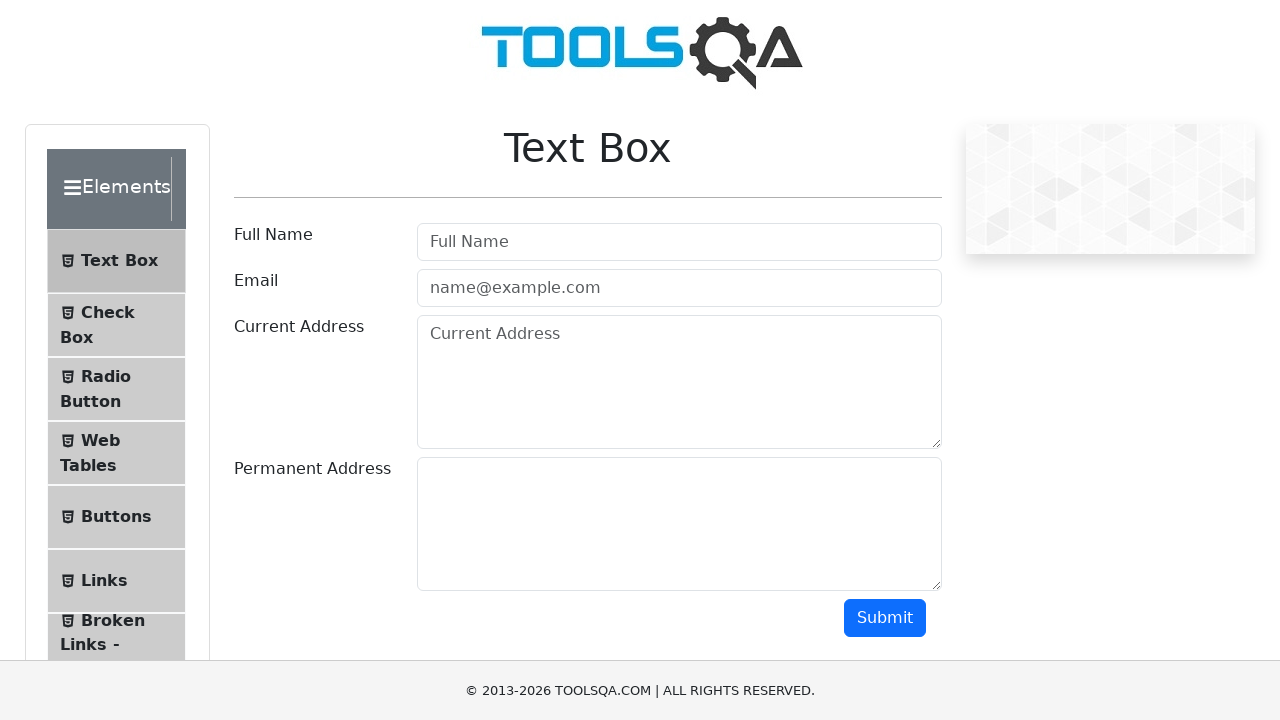

Navigated to text-box page
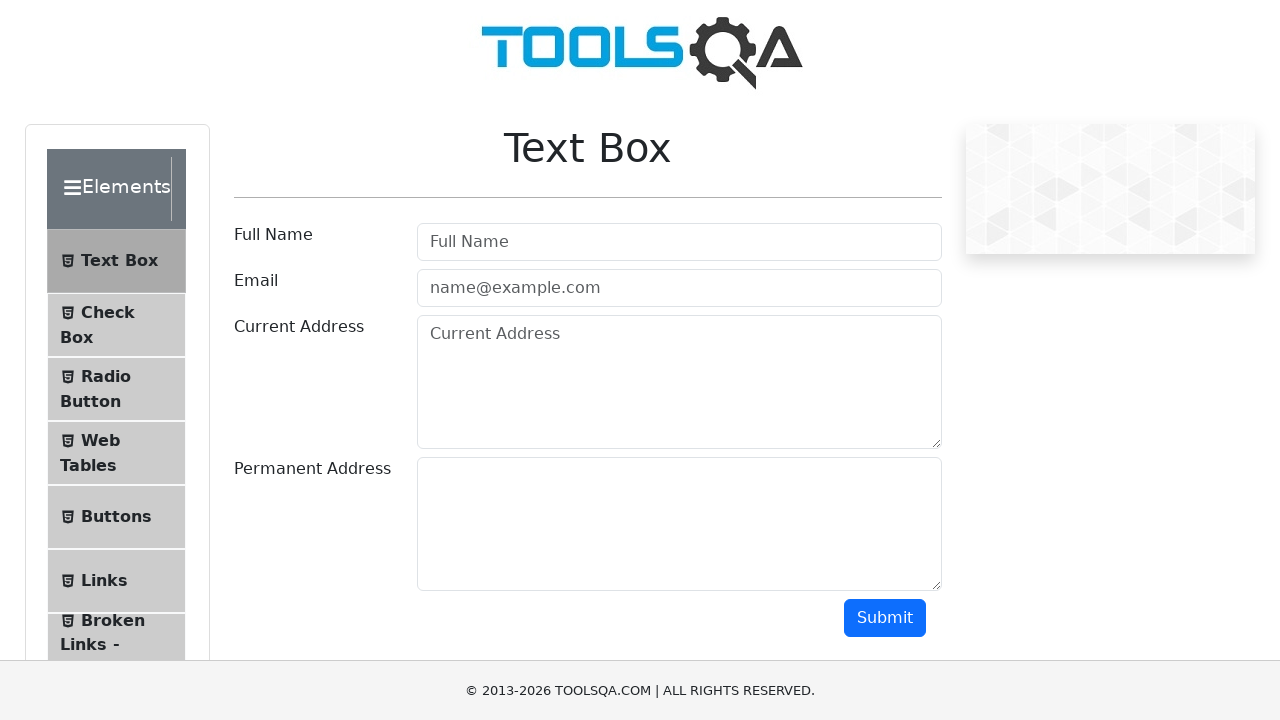

Filled permanent address textarea with 'Test address' on textarea#permanentAddress
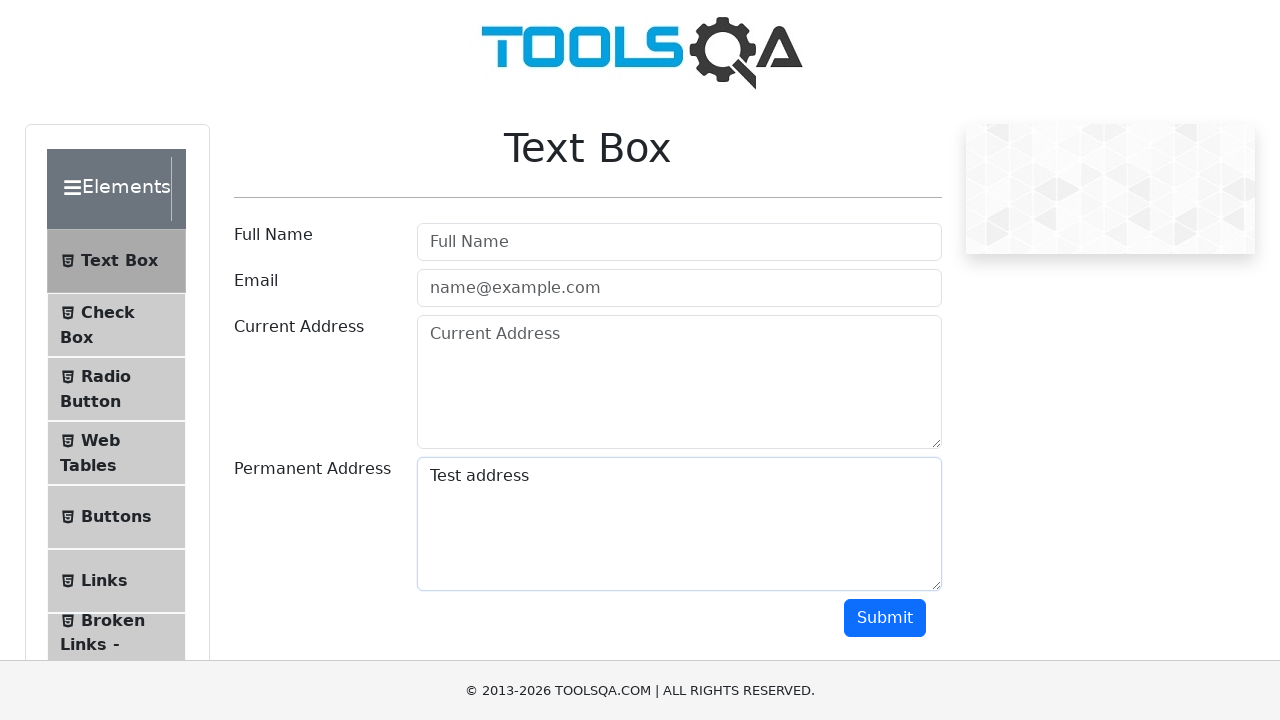

Clicked Submit button to submit permanent address at (885, 618) on internal:role=button[name="Submit"i]
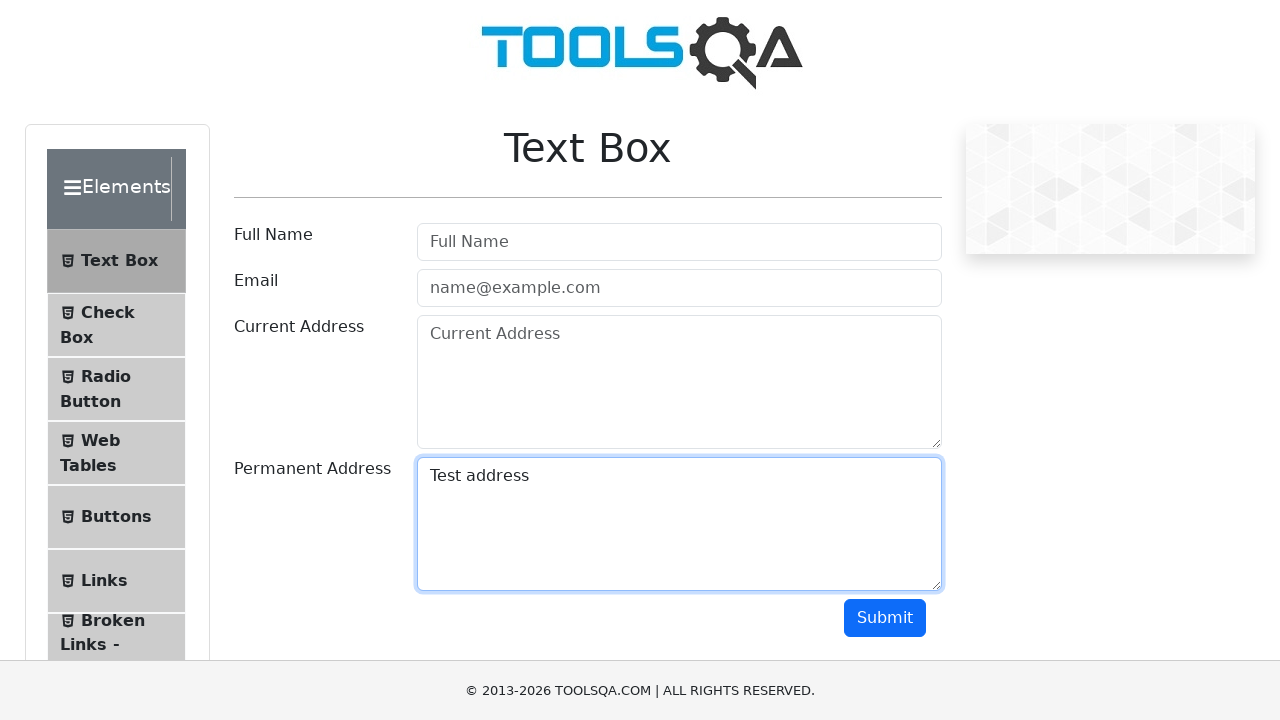

Cleared the permanent address textarea on textarea#permanentAddress
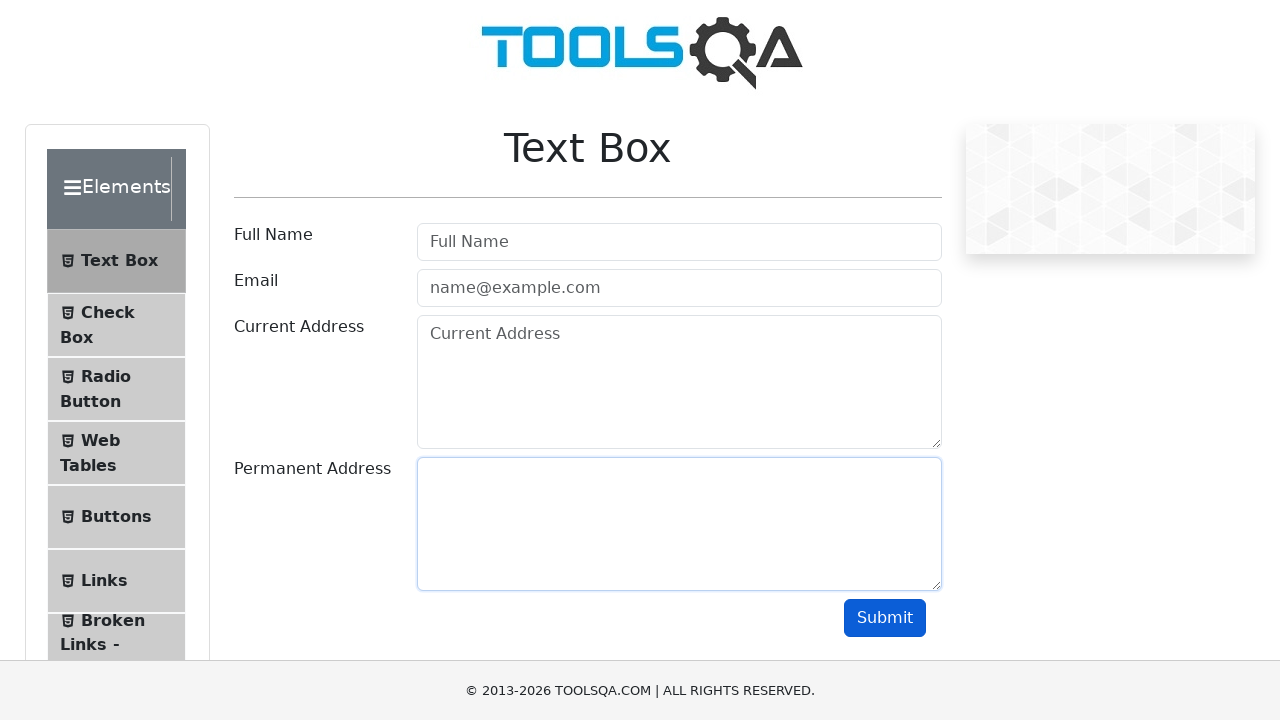

Clicked Submit button again with cleared address at (885, 618) on internal:role=button[name="Submit"i]
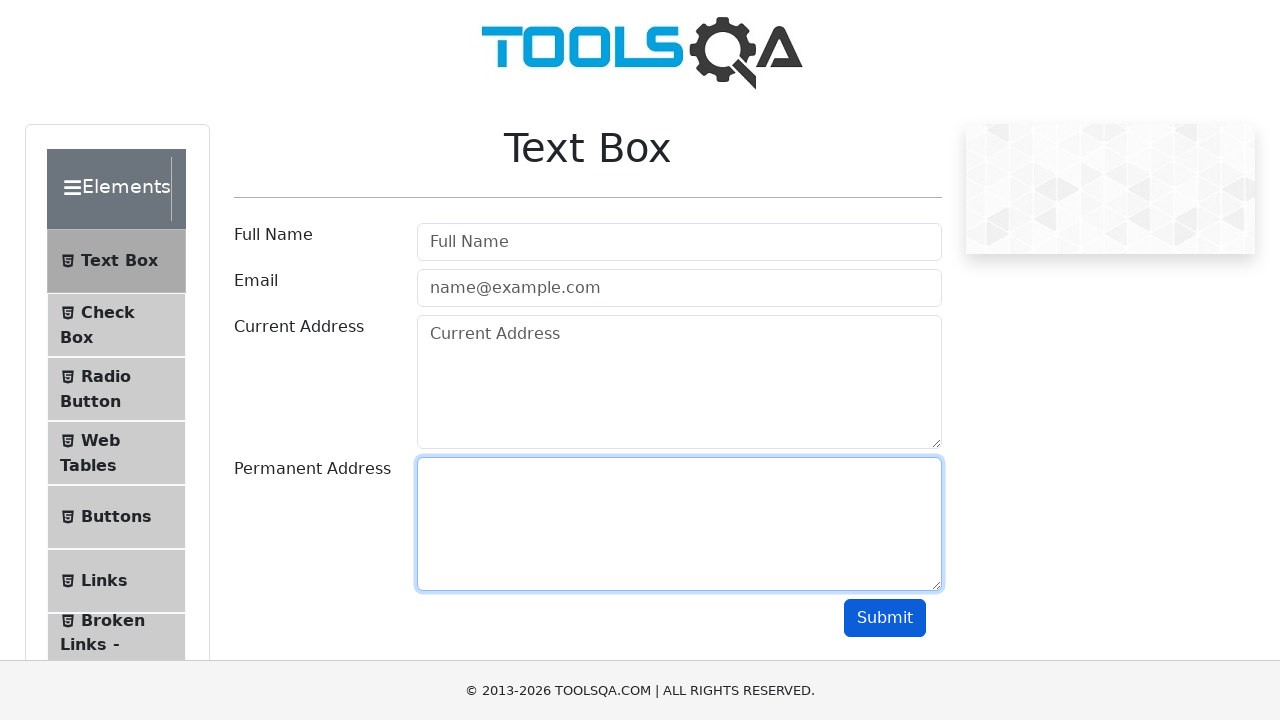

Verified permanent address element visibility
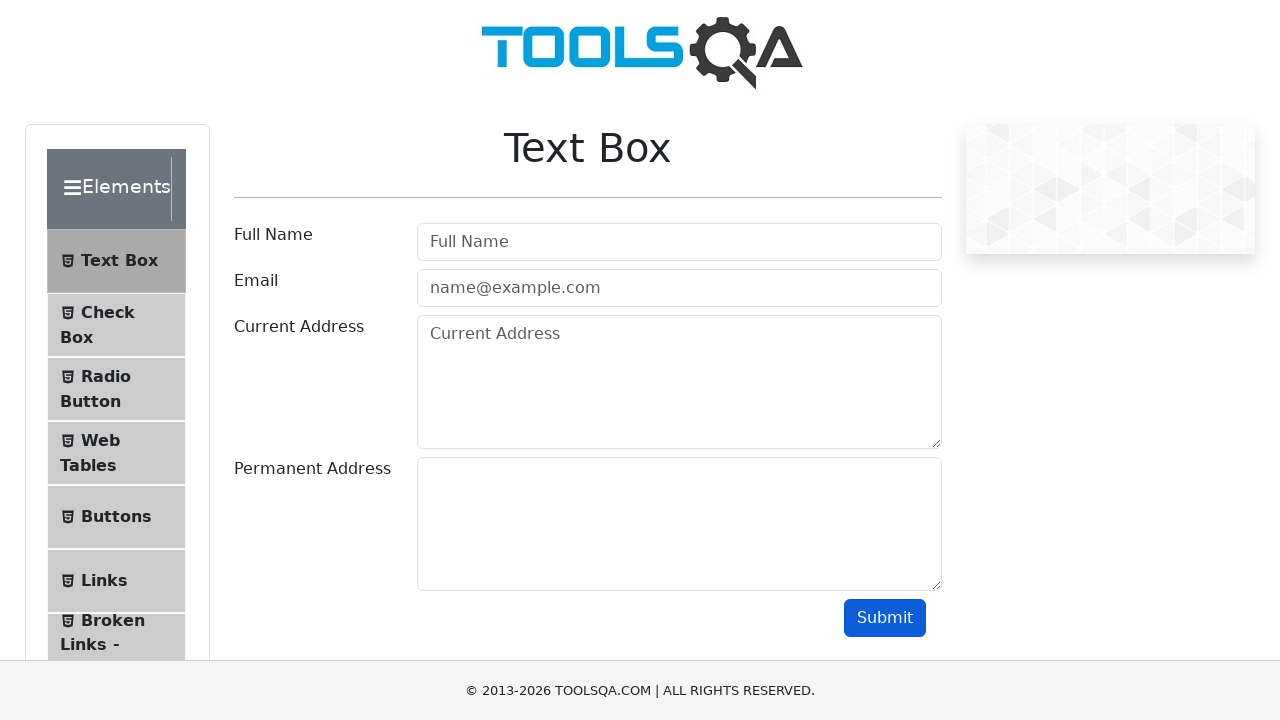

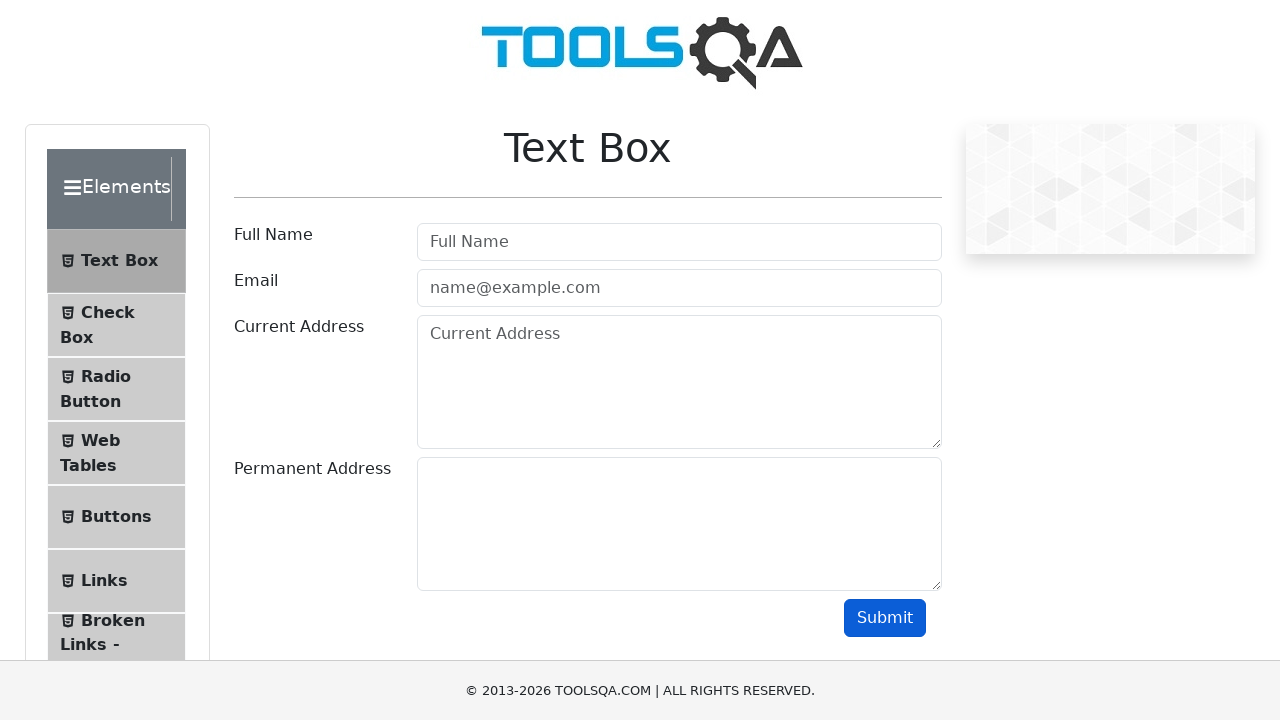